Tests that pressing Escape cancels editing and reverts changes

Starting URL: https://demo.playwright.dev/todomvc

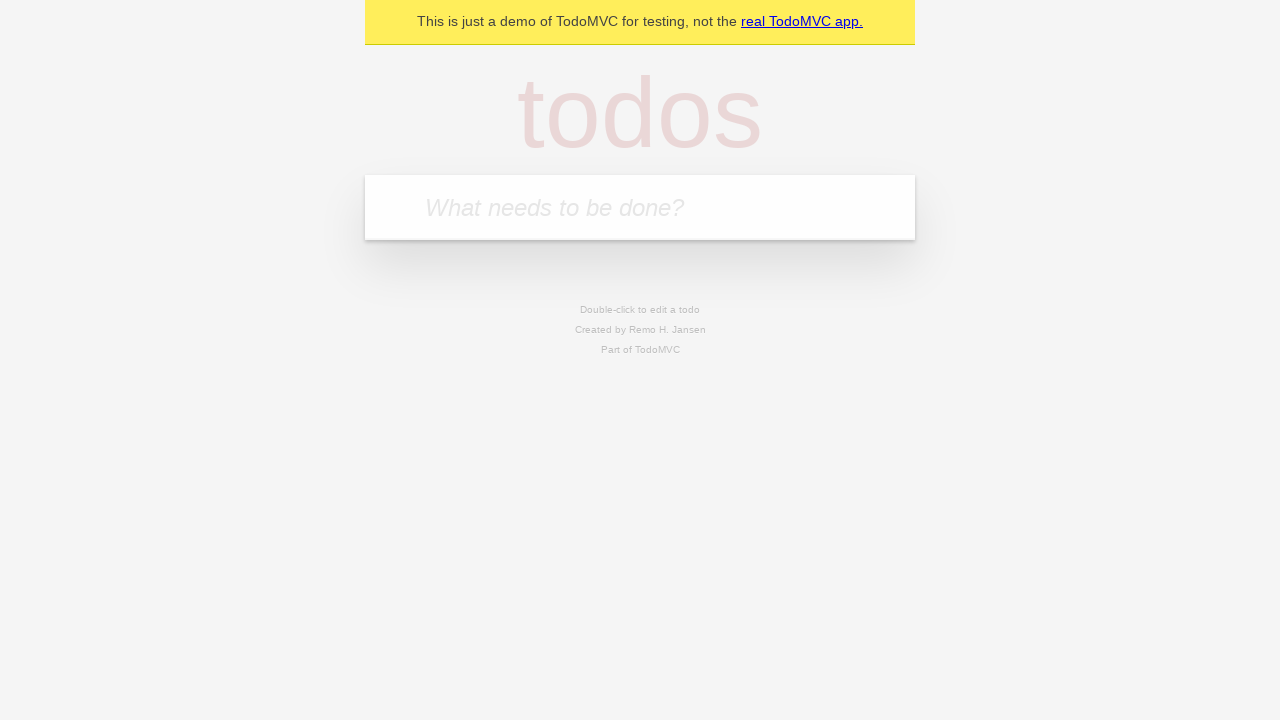

Filled todo input with 'buy some cheese' on internal:attr=[placeholder="What needs to be done?"i]
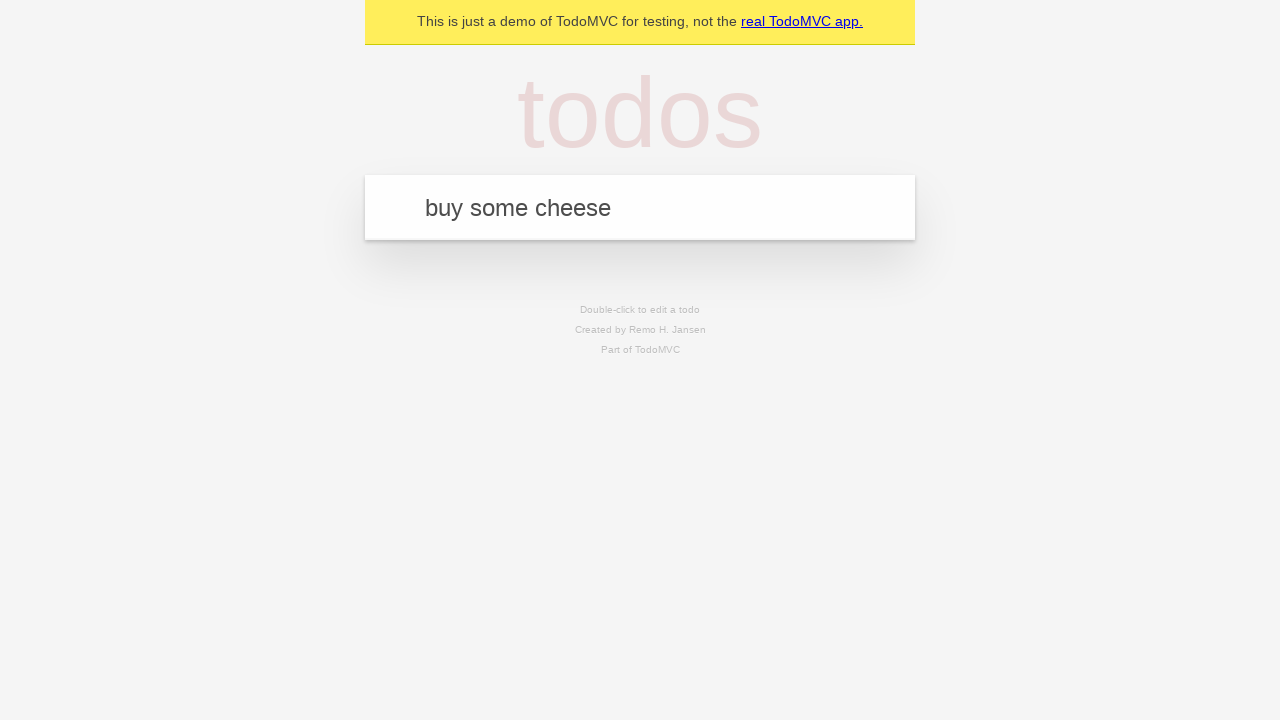

Pressed Enter to create todo 'buy some cheese' on internal:attr=[placeholder="What needs to be done?"i]
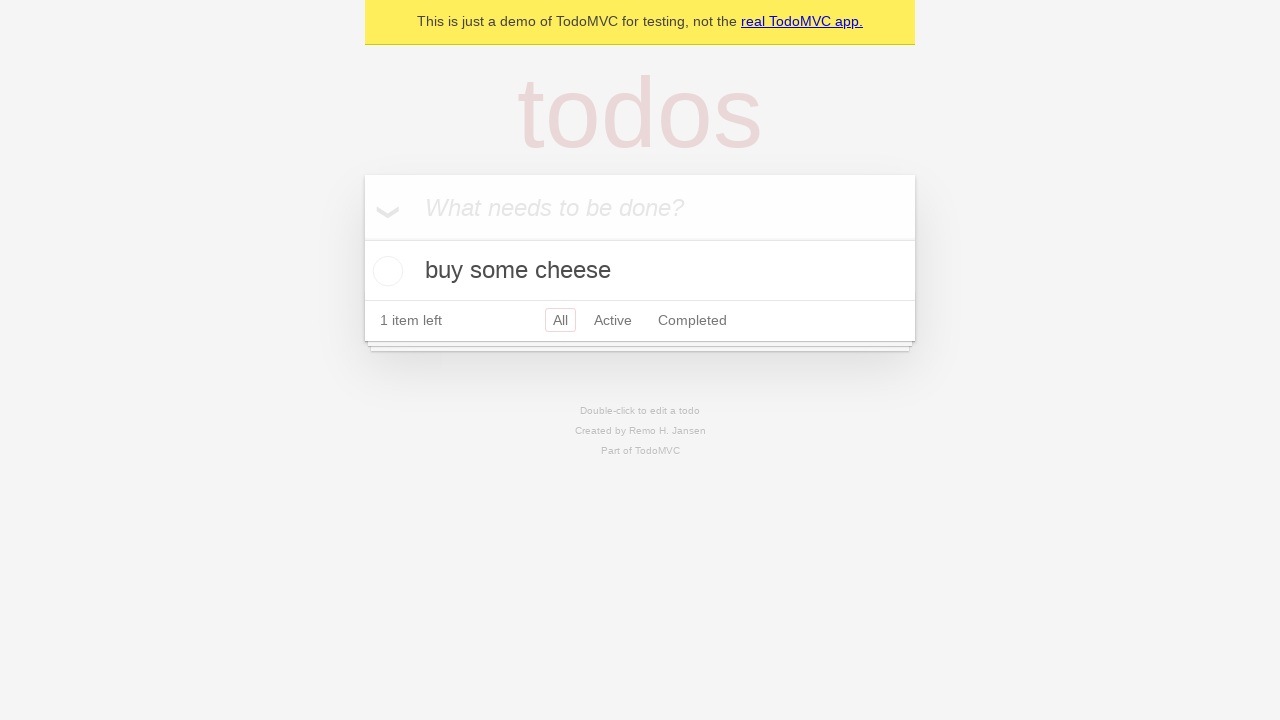

Filled todo input with 'feed the cat' on internal:attr=[placeholder="What needs to be done?"i]
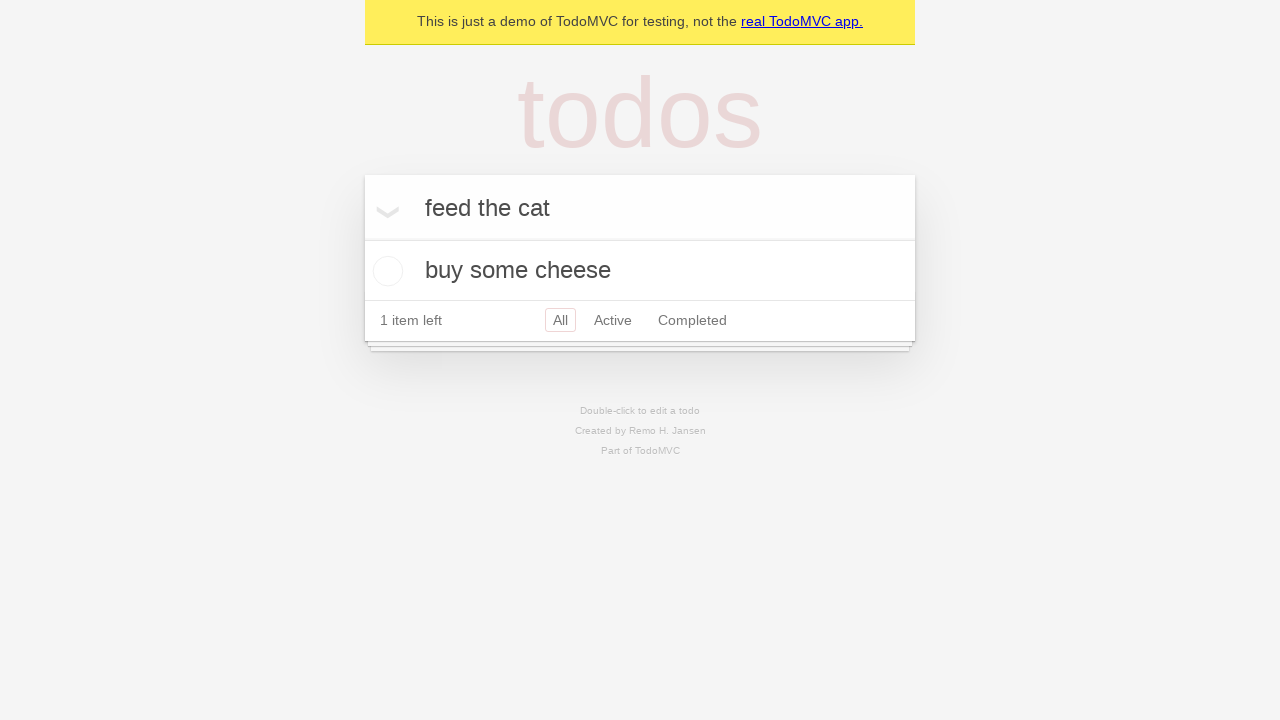

Pressed Enter to create todo 'feed the cat' on internal:attr=[placeholder="What needs to be done?"i]
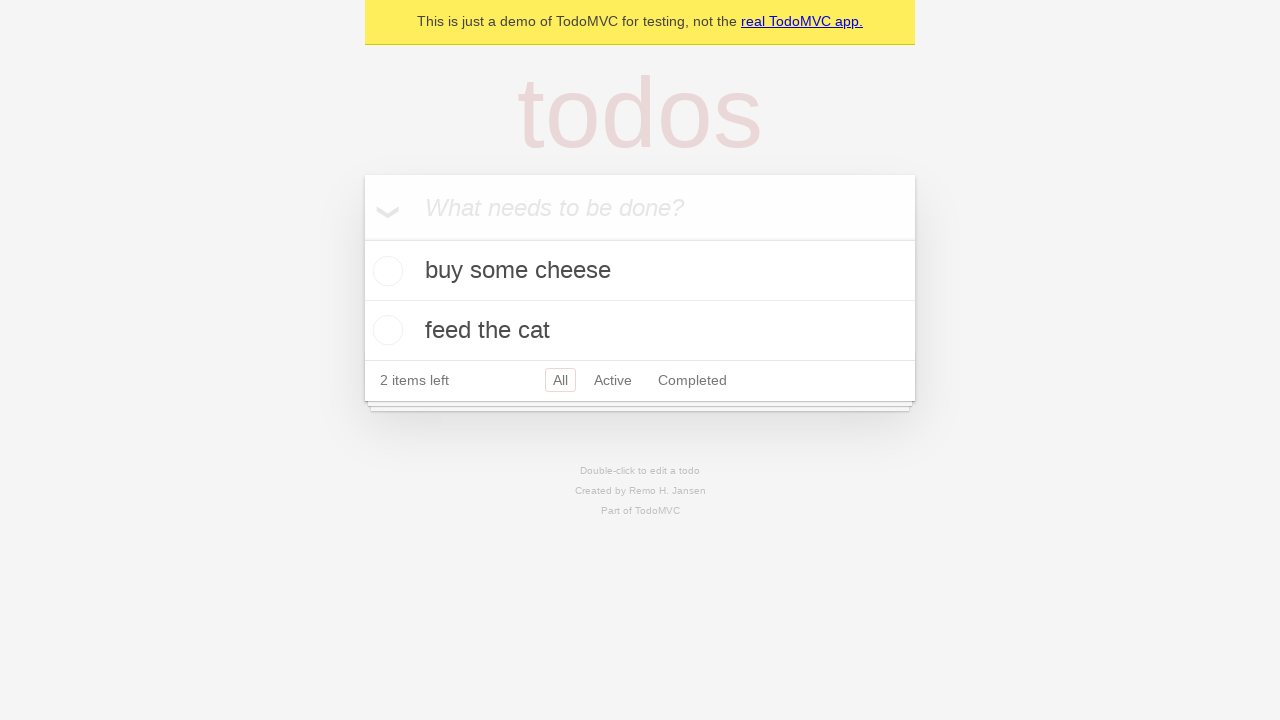

Filled todo input with 'book a doctors appointment' on internal:attr=[placeholder="What needs to be done?"i]
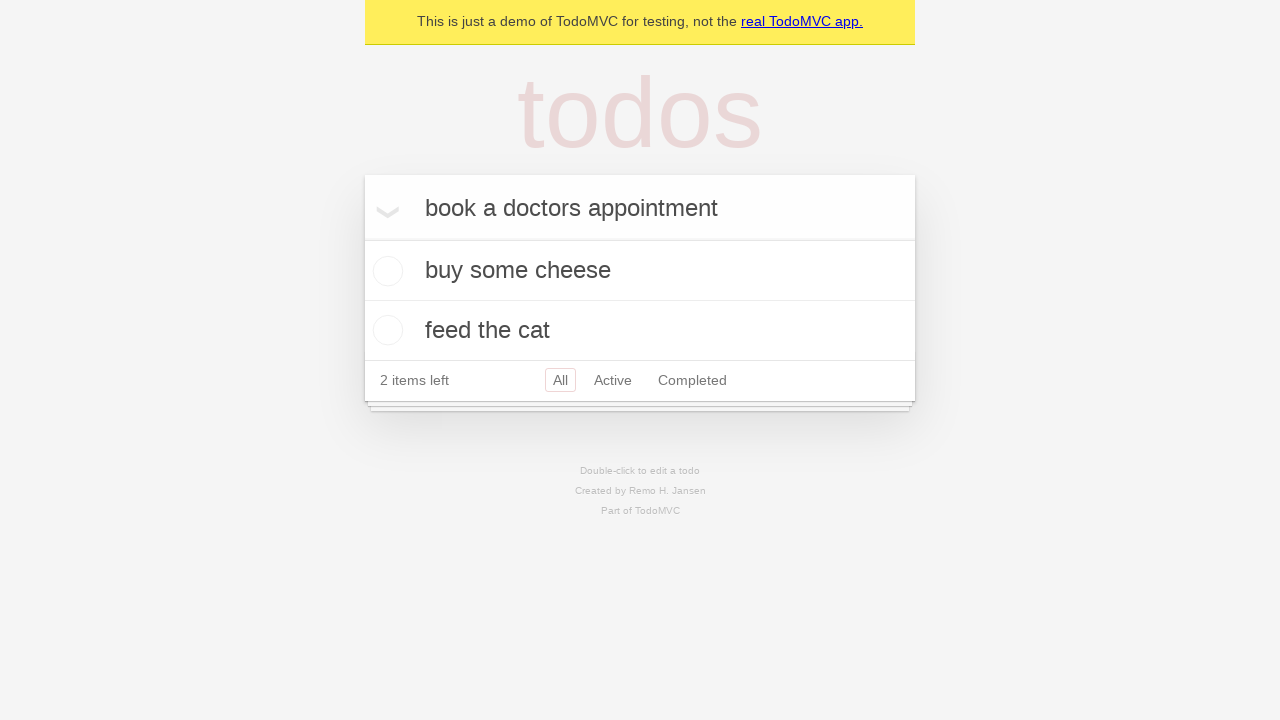

Pressed Enter to create todo 'book a doctors appointment' on internal:attr=[placeholder="What needs to be done?"i]
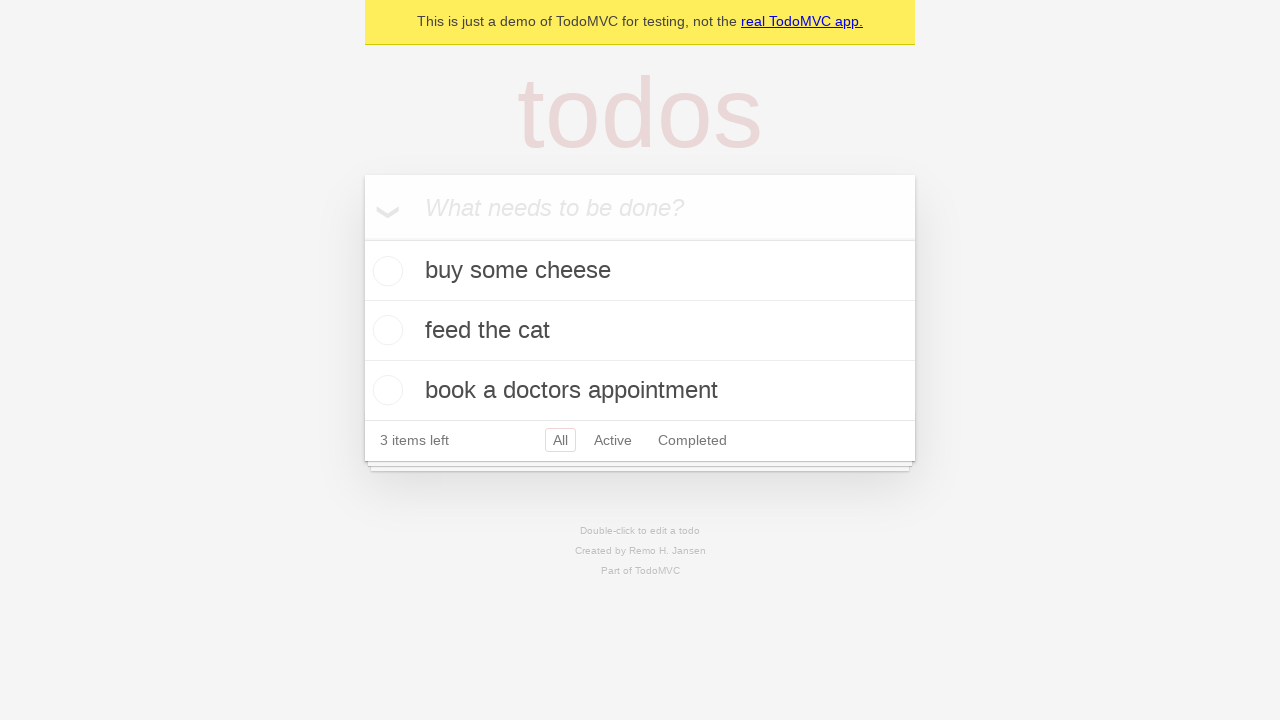

Waited for all 3 todos to be created
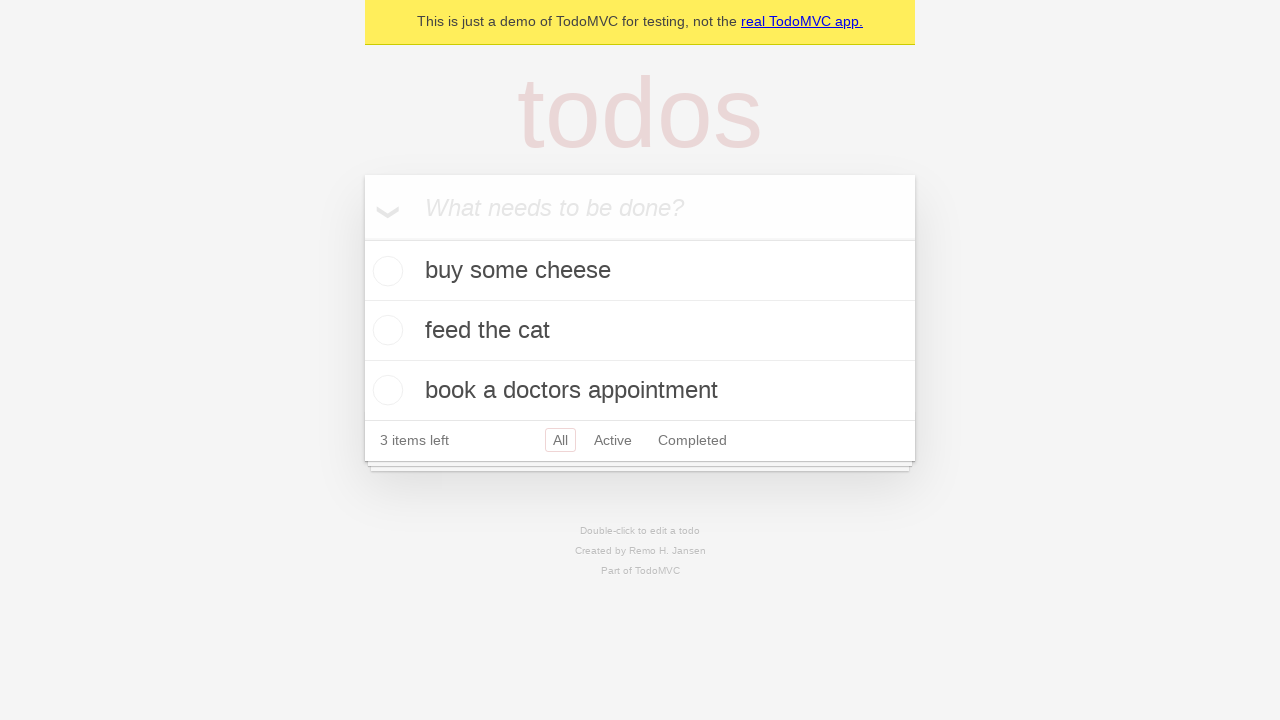

Double-clicked second todo to enter edit mode at (640, 331) on internal:testid=[data-testid="todo-item"s] >> nth=1
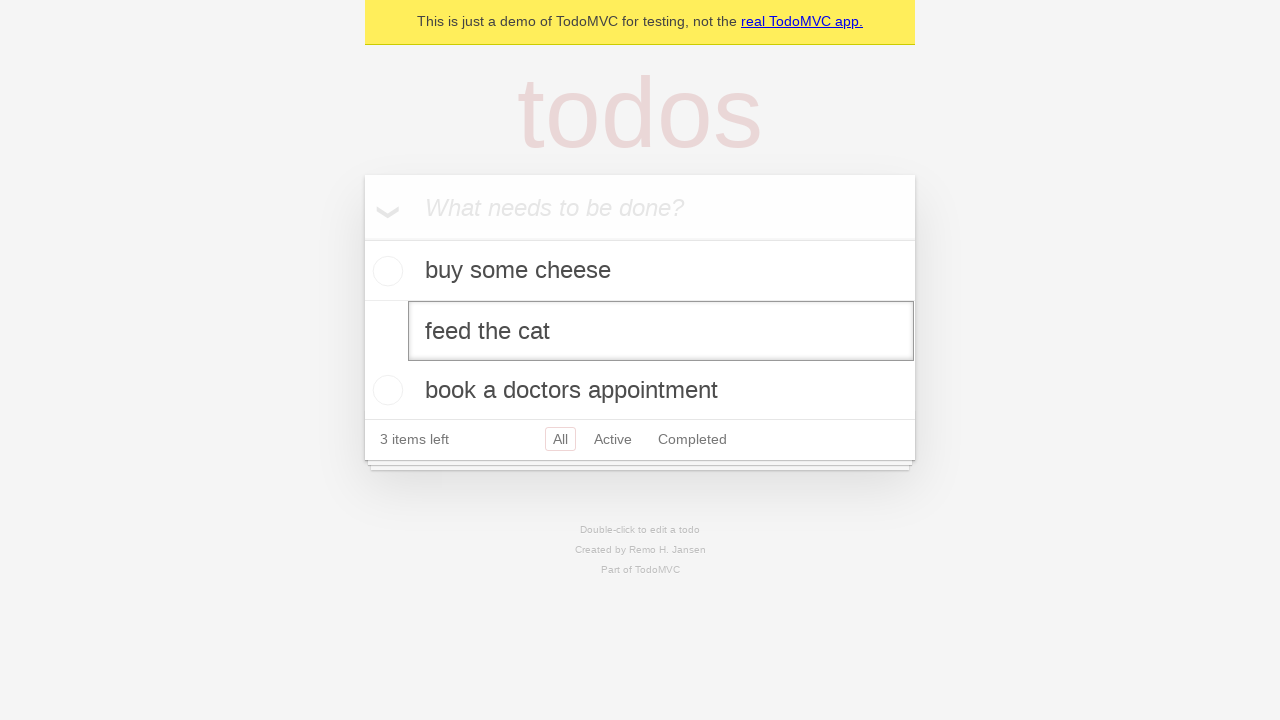

Filled edit field with 'buy some sausages' on internal:testid=[data-testid="todo-item"s] >> nth=1 >> internal:role=textbox[nam
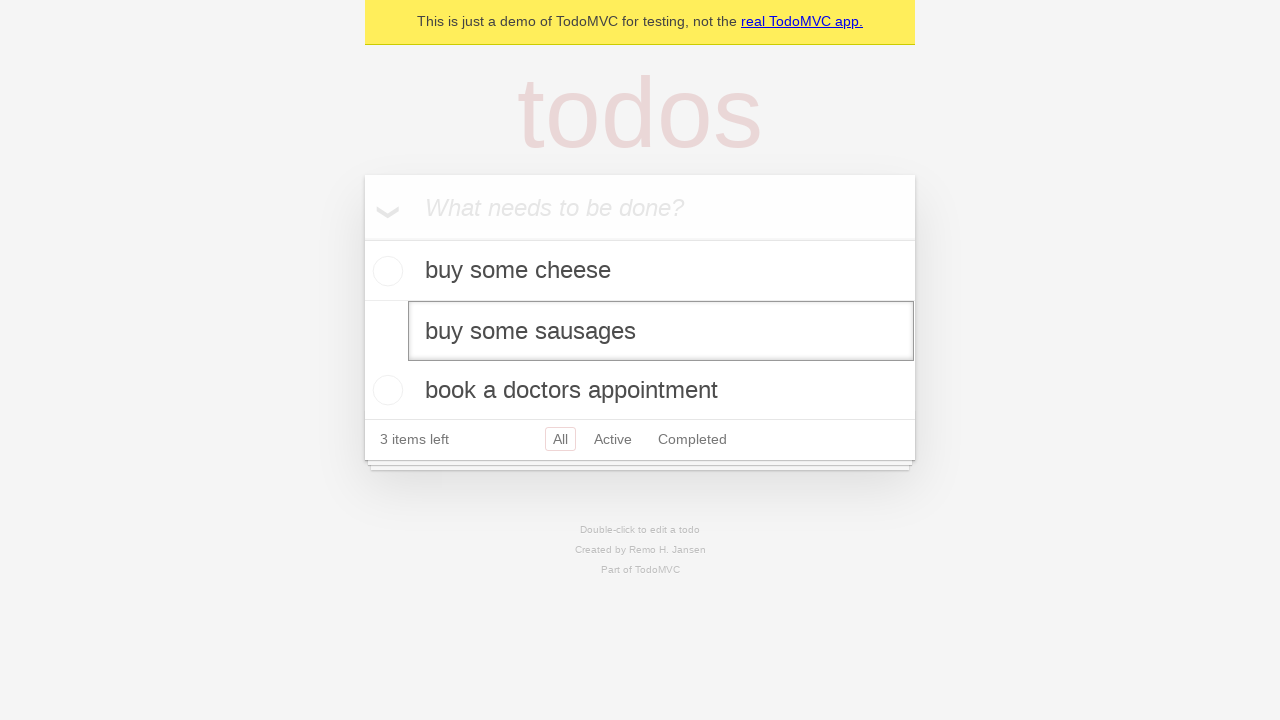

Pressed Escape to cancel editing and revert changes on internal:testid=[data-testid="todo-item"s] >> nth=1 >> internal:role=textbox[nam
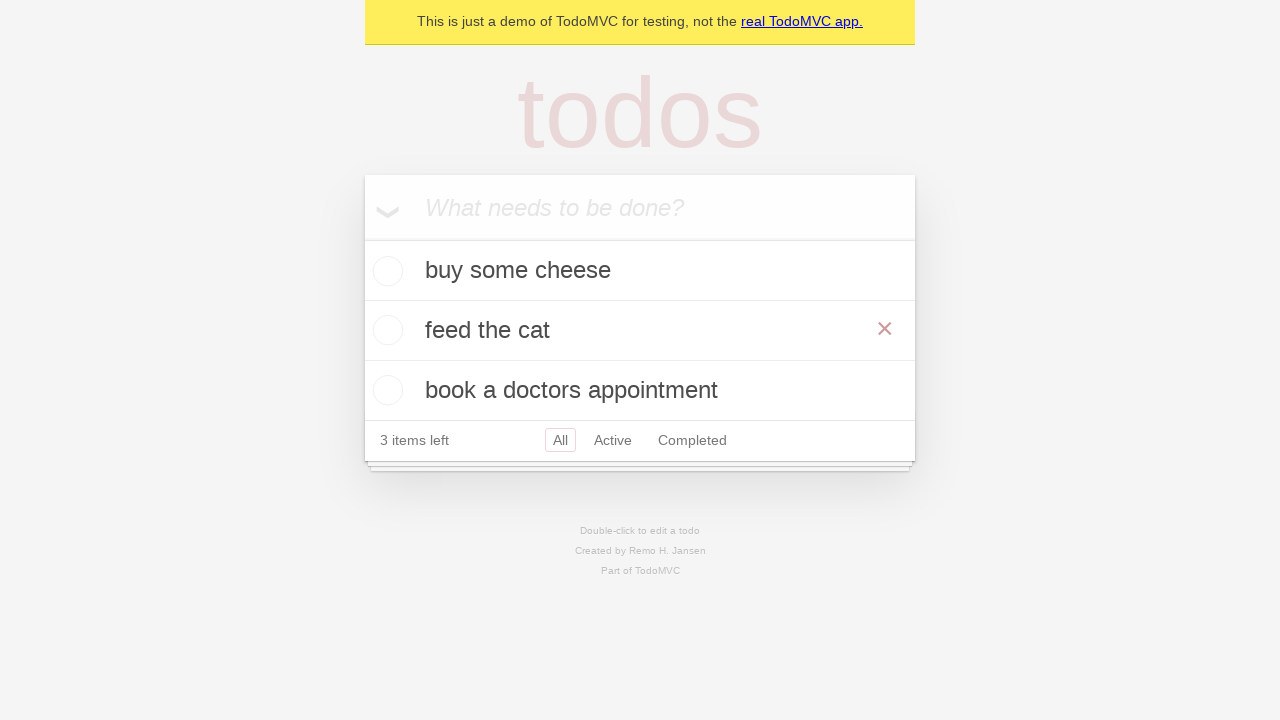

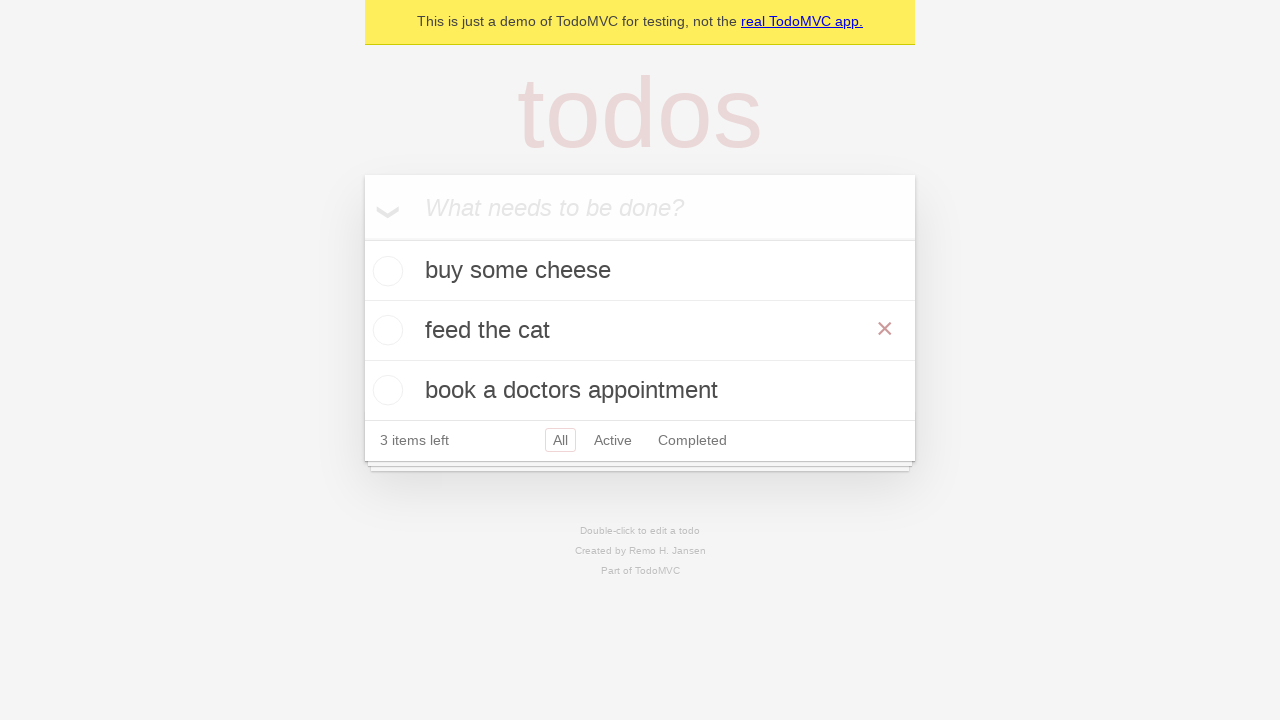